Fills out the first name, last name, and email fields in the practice form

Starting URL: https://demoqa.com/automation-practice-form

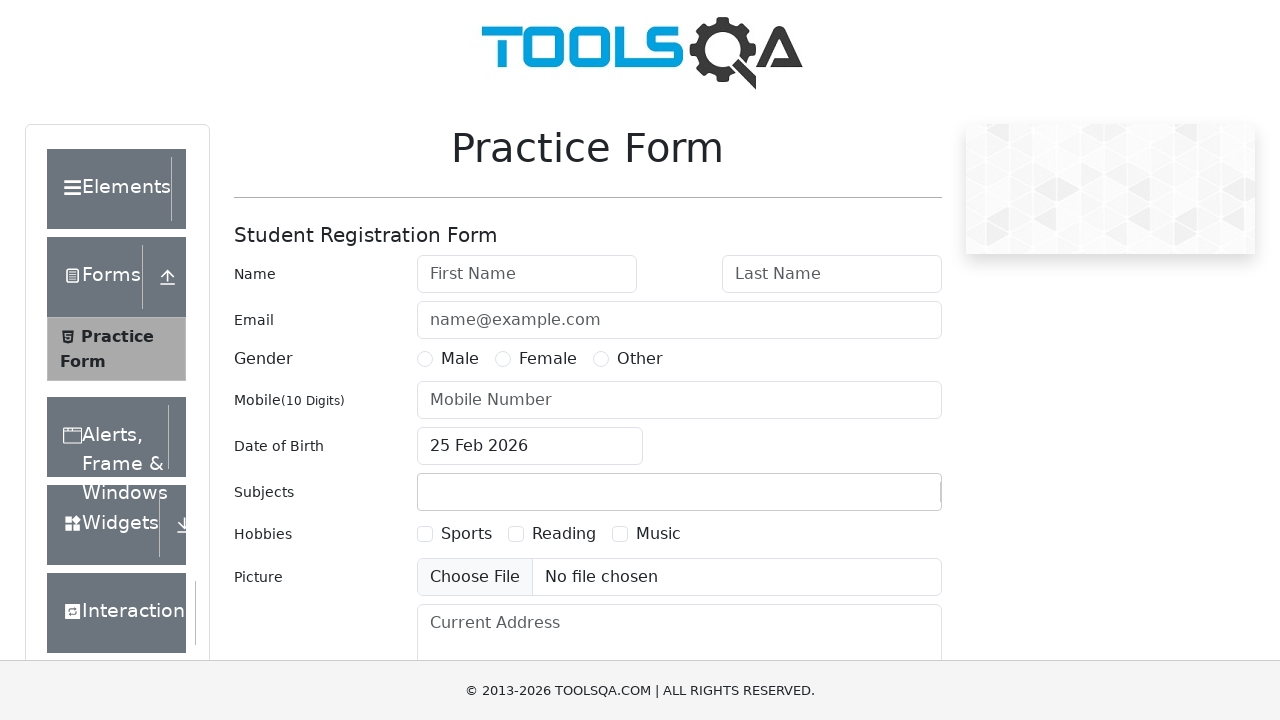

Filled first name field with 'Anushka' on #firstName
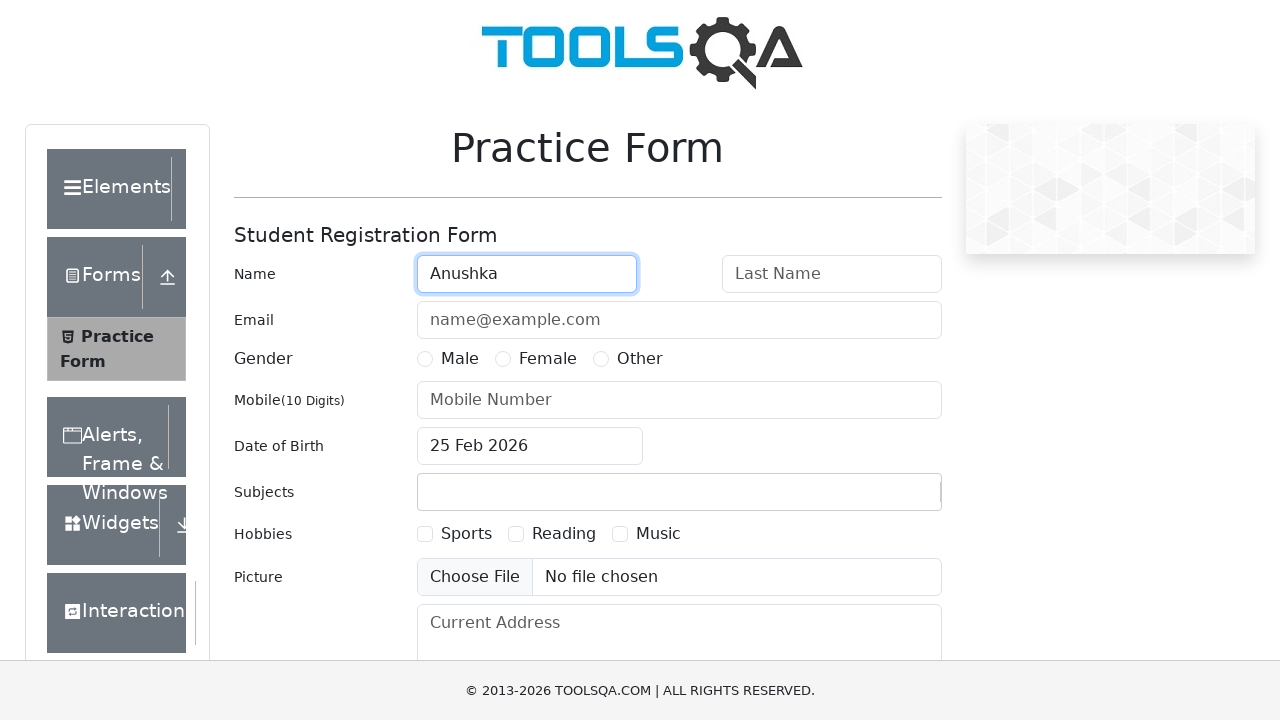

Filled last name field with 'Shetty' on #lastName
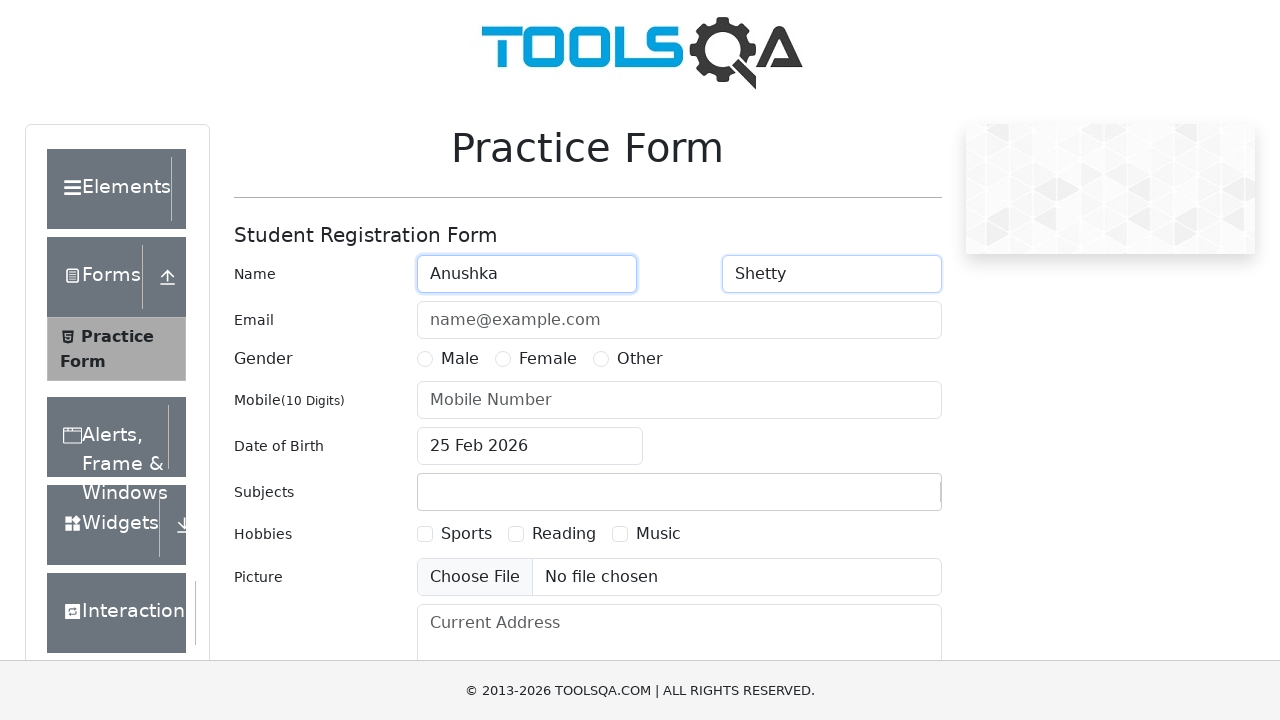

Filled email field with 's@gmail.com' on #userEmail
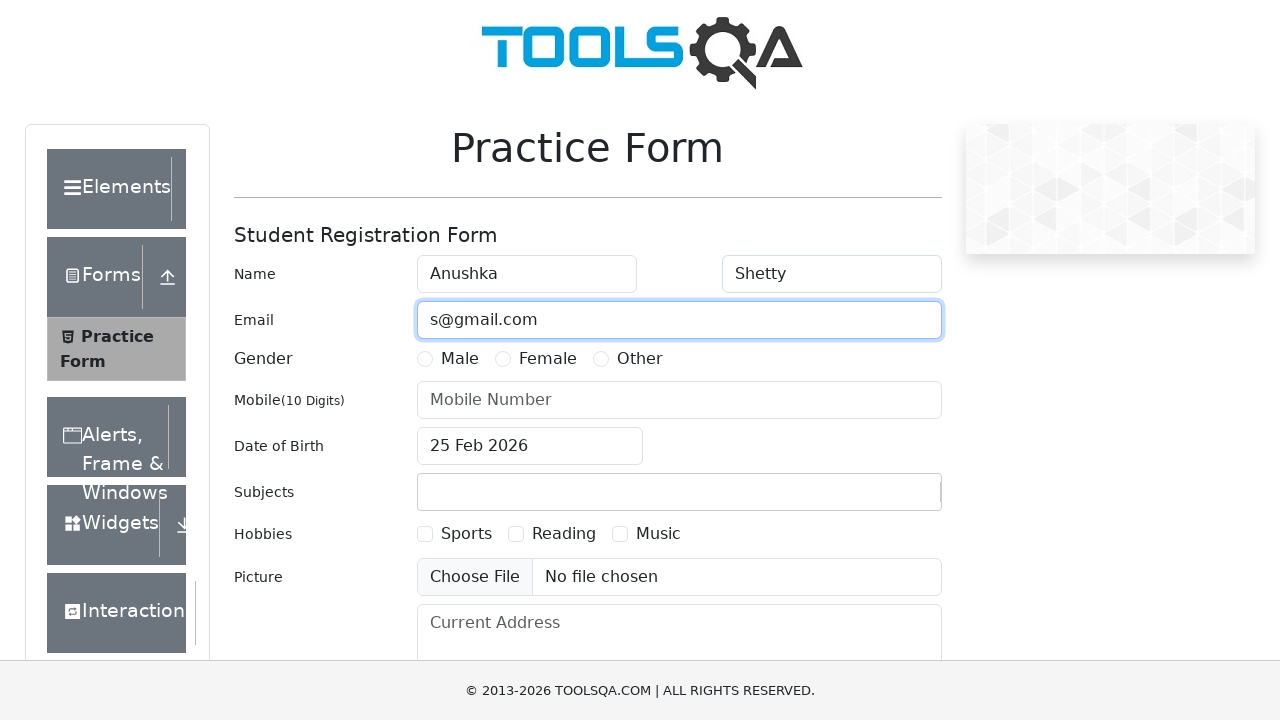

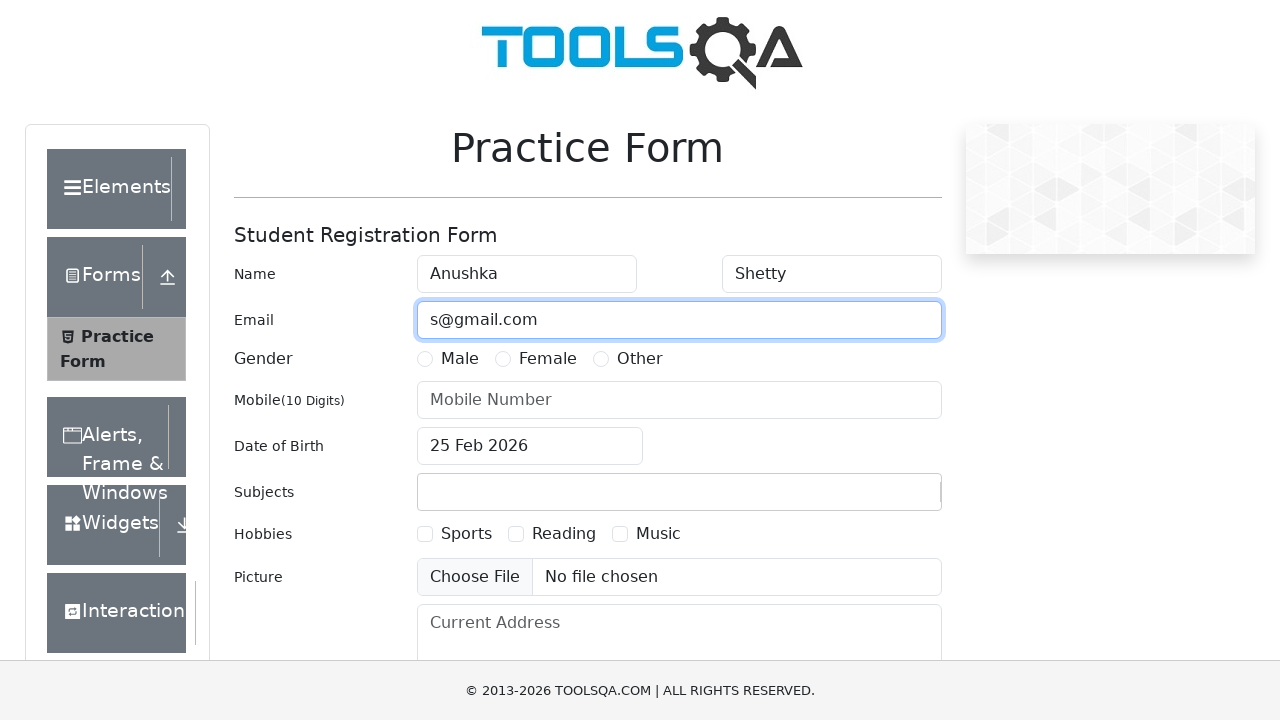